Tests chaining locators by navigating to frontend page, clicking on Html Elements, and locating nested elements within an unordered list

Starting URL: https://techglobal-training.com/frontend

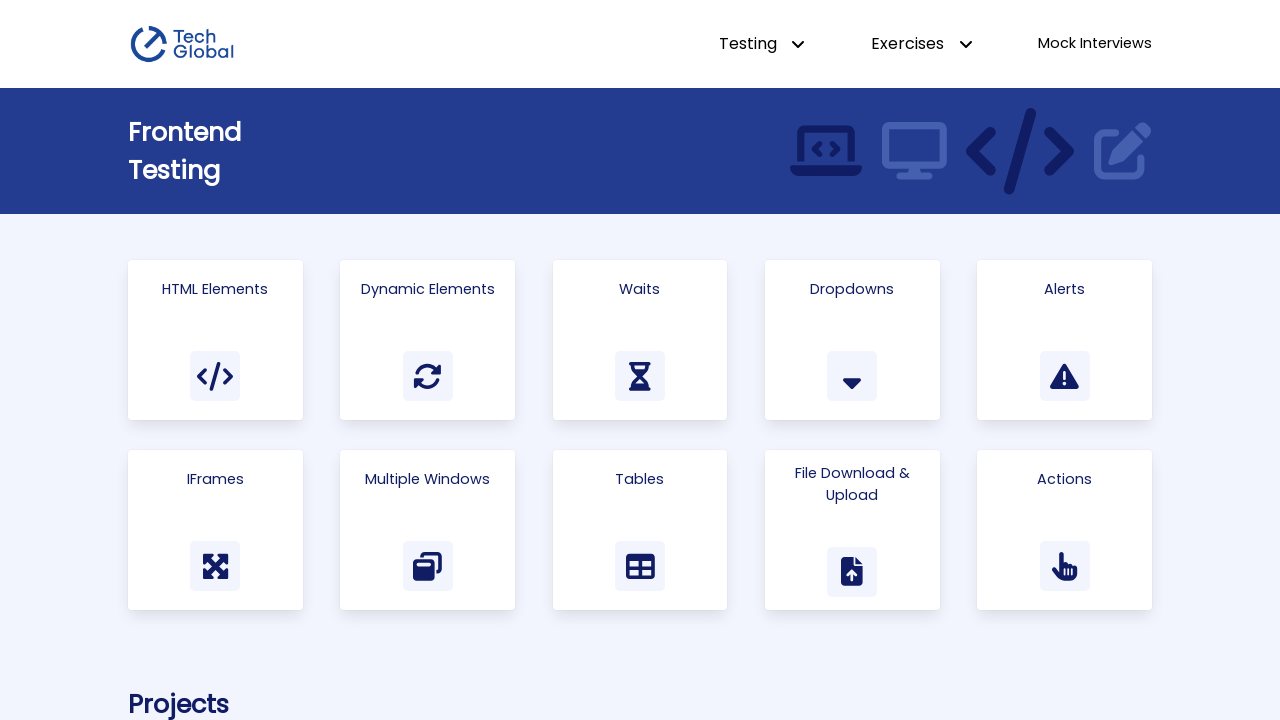

Navigated to frontend page
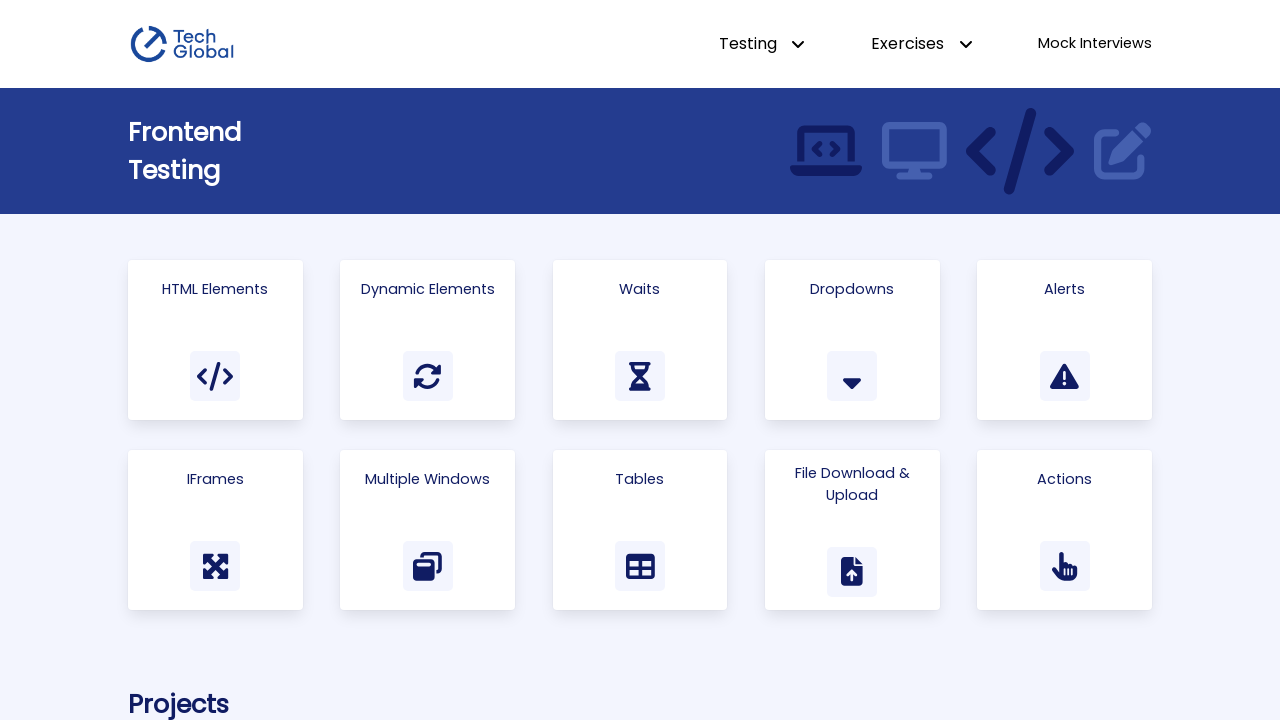

Clicked on Html Elements link at (215, 340) on a:has-text('Html Elements')
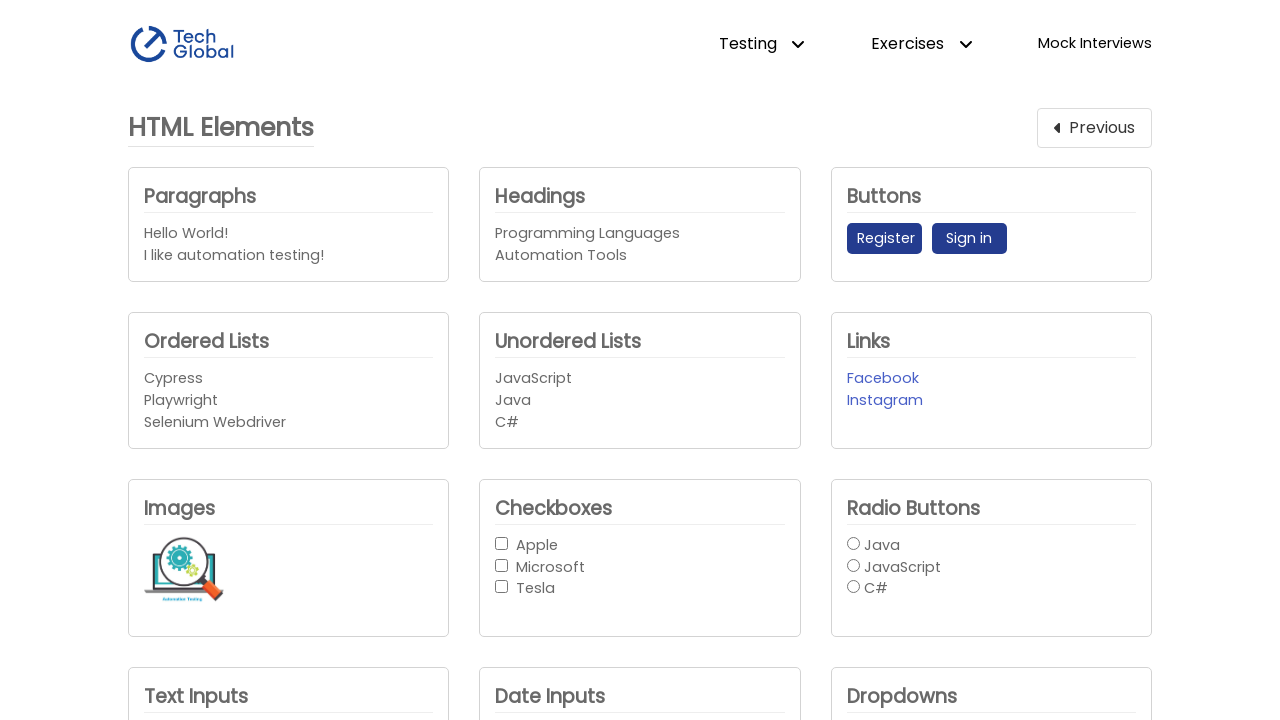

Unordered list became visible
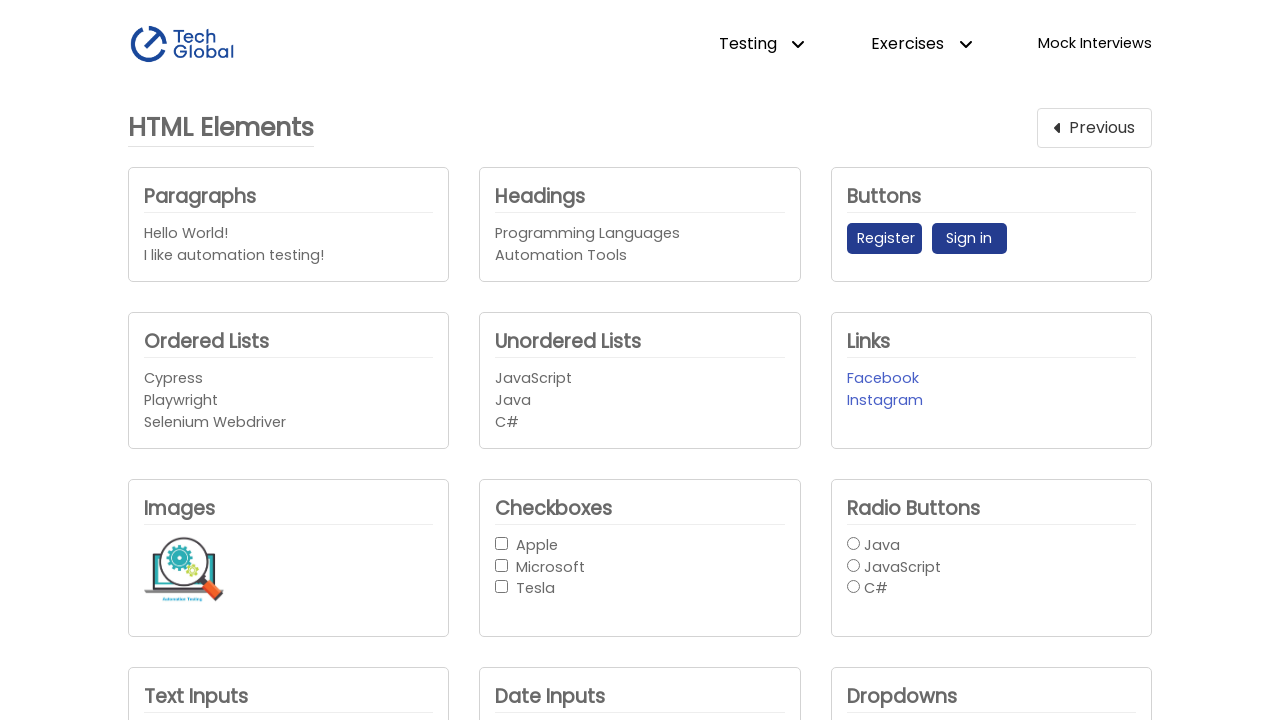

Located and extracted text content from JavaScript list item using chained locators
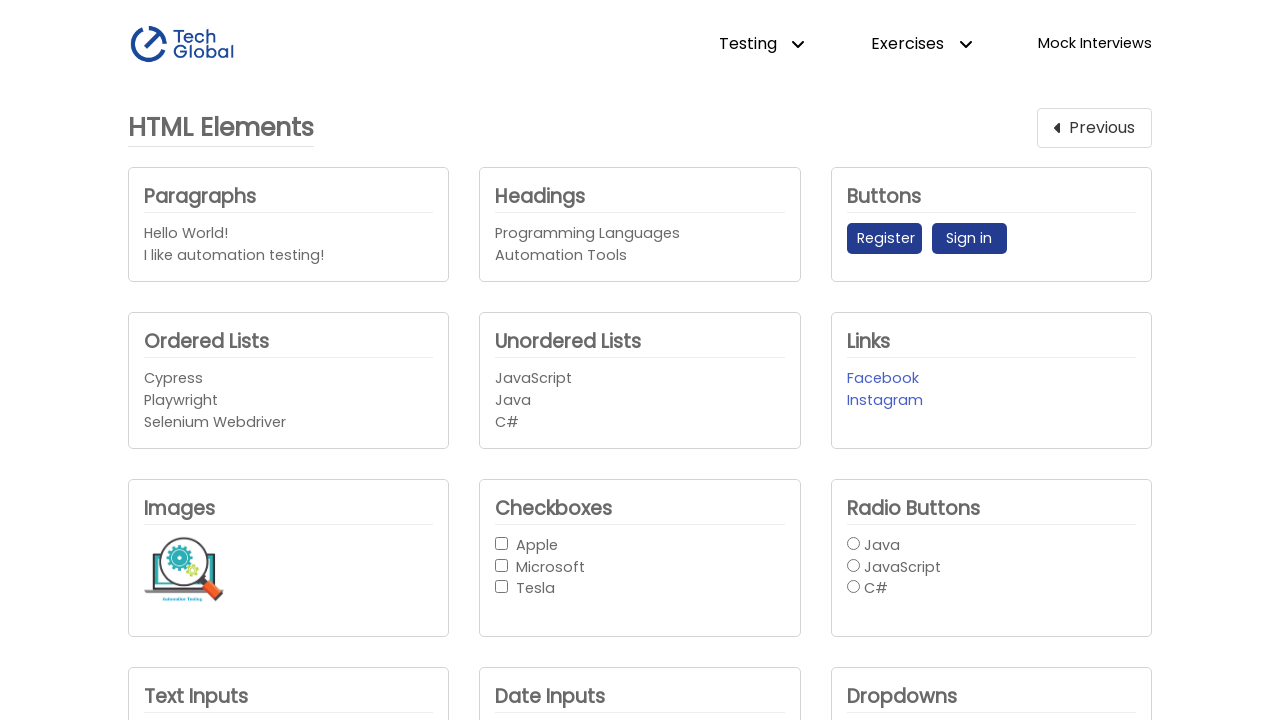

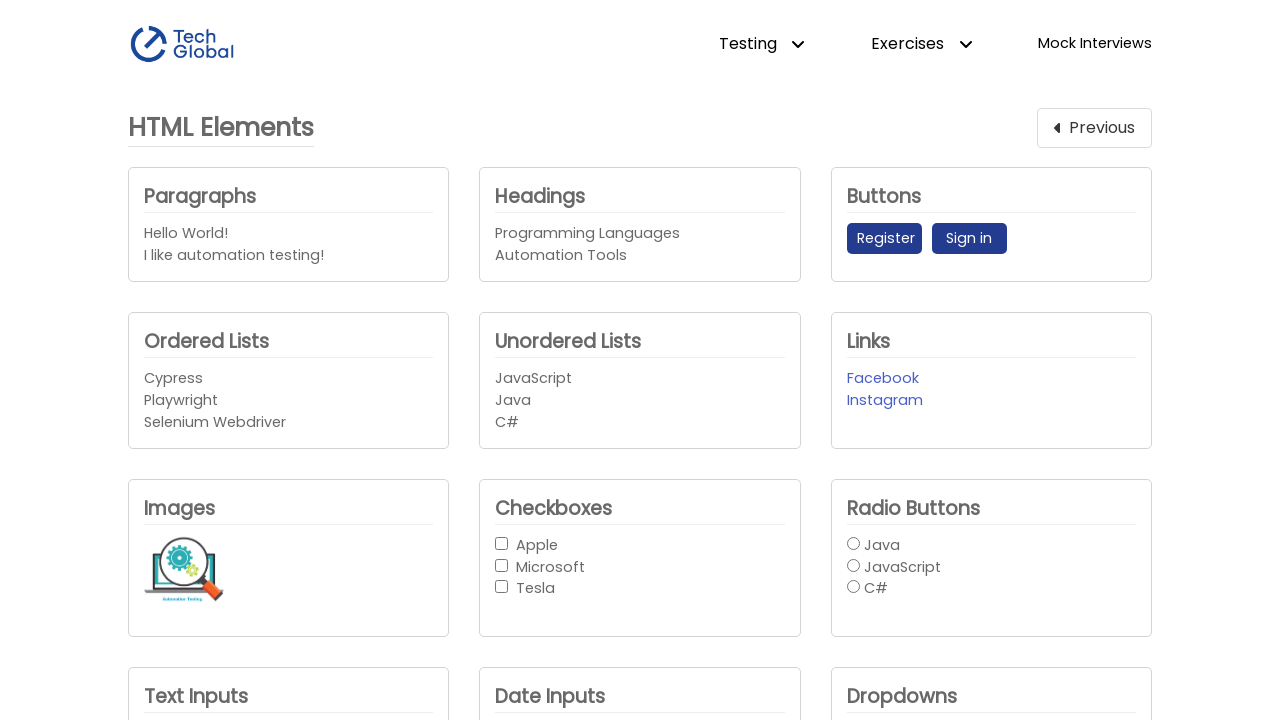